Tests that dismissing the JS Prompt displays "null" in the result message

Starting URL: https://the-internet.herokuapp.com/javascript_alerts

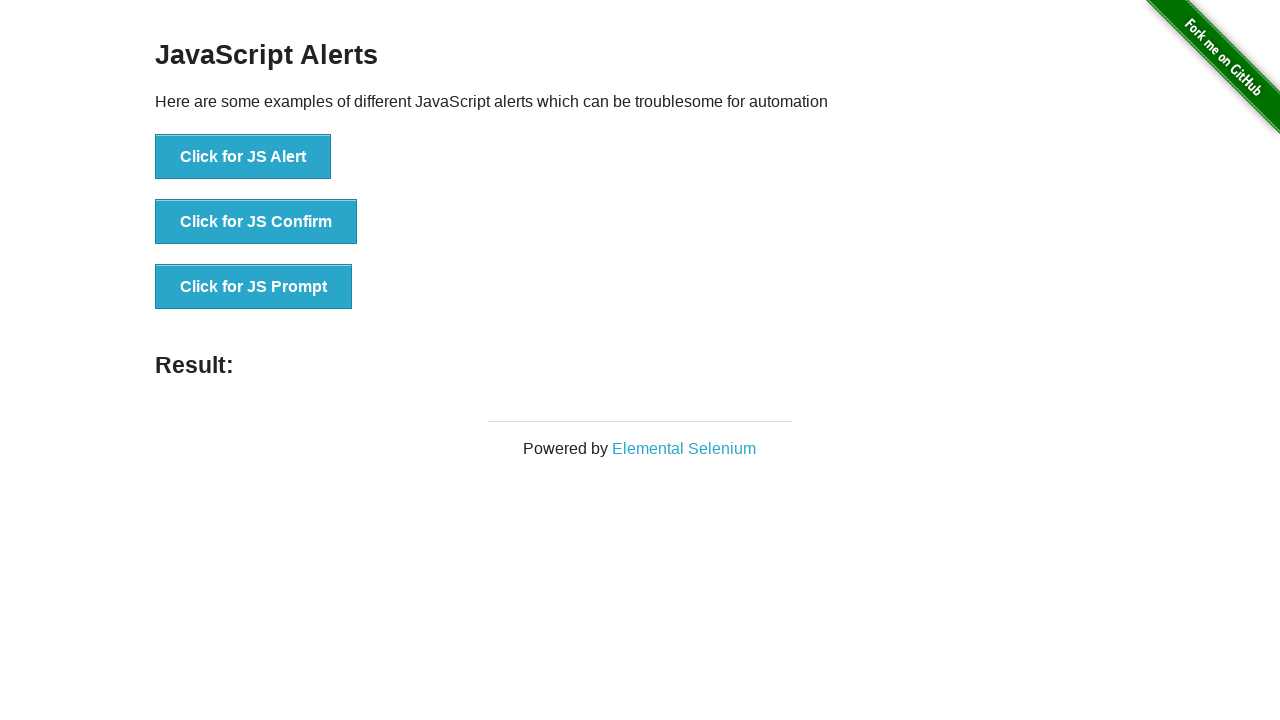

Set up dialog handler to dismiss prompts
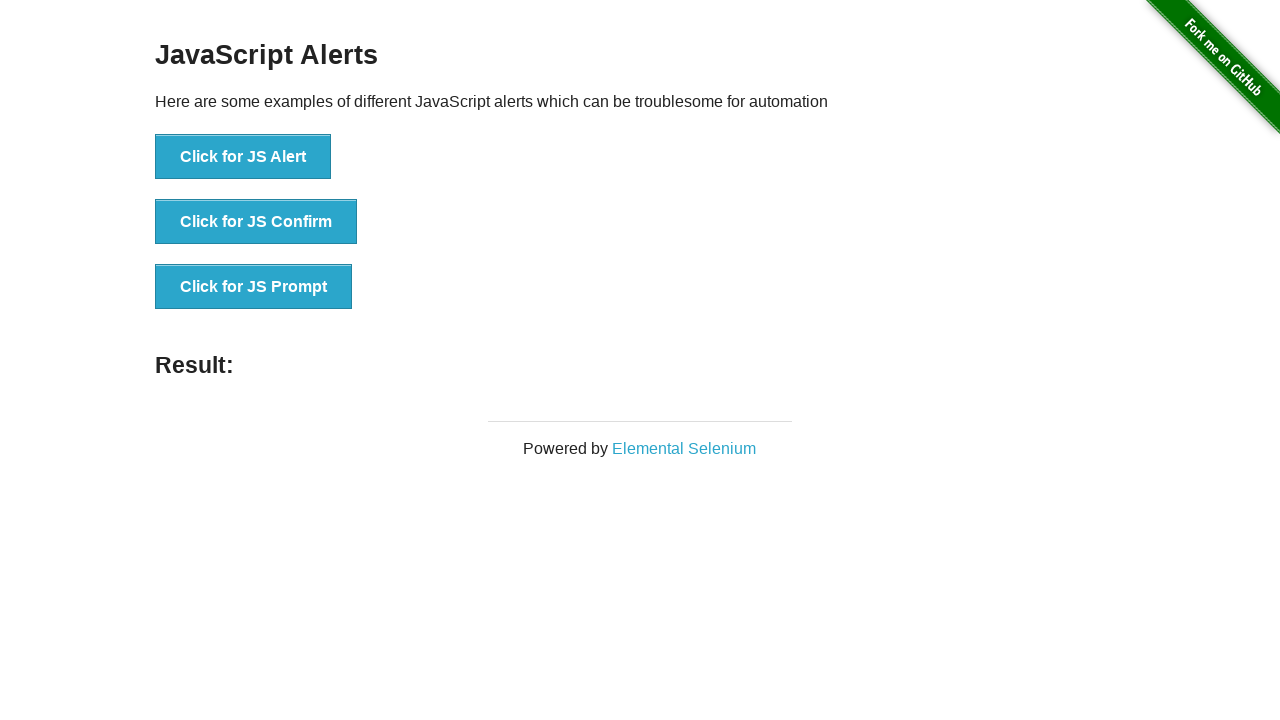

Clicked the JS Prompt button at (254, 287) on button[onclick='jsPrompt()']
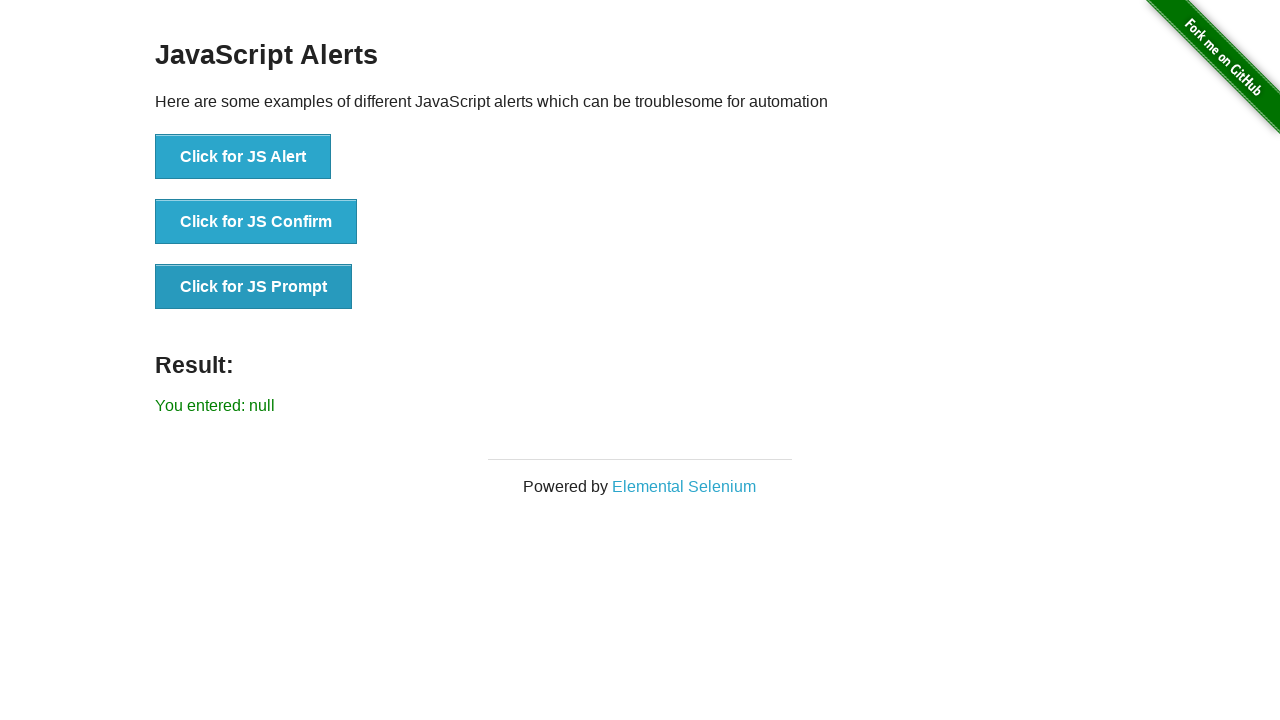

Result message element loaded
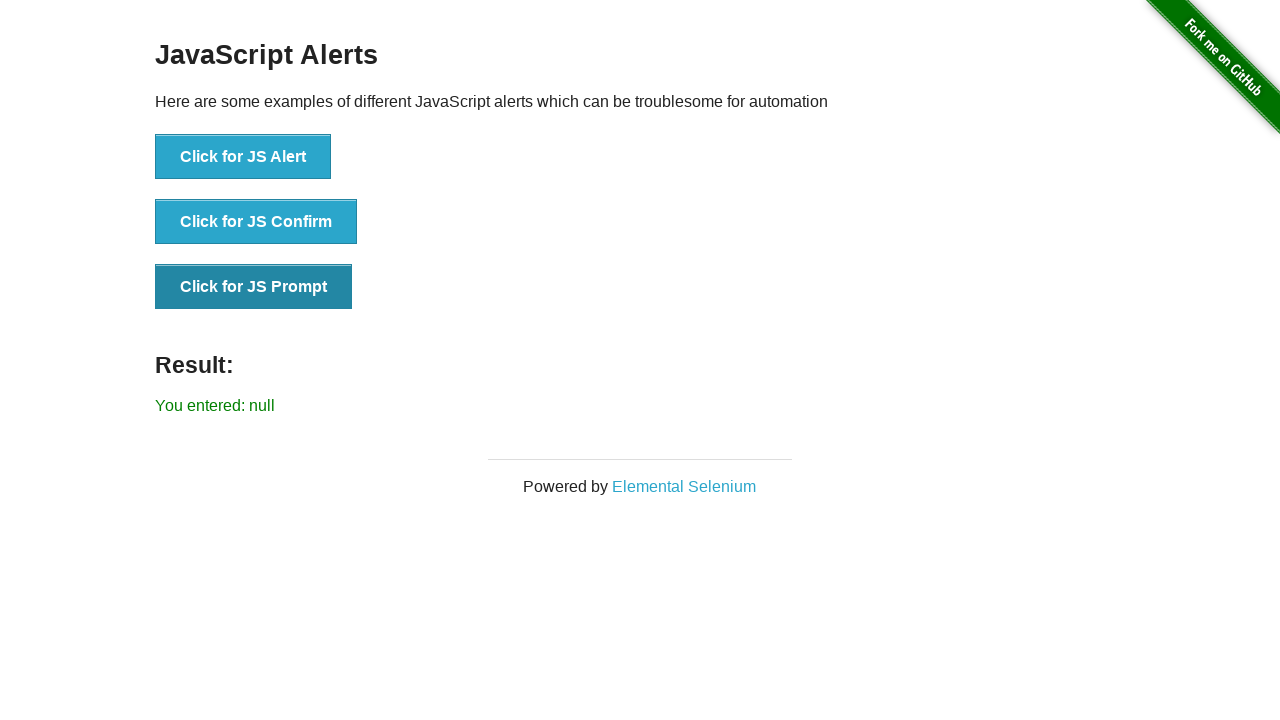

Retrieved result text: 'You entered: null'
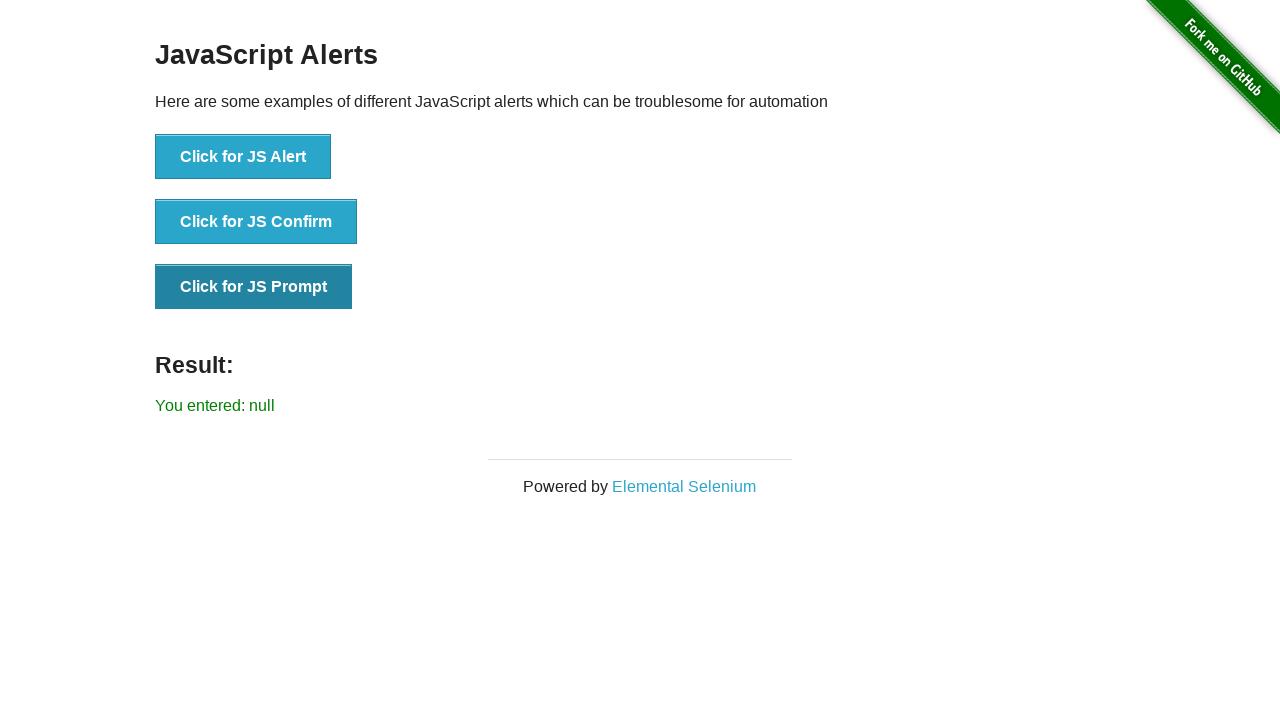

Verified result message displays 'You entered: null' after dismissing prompt
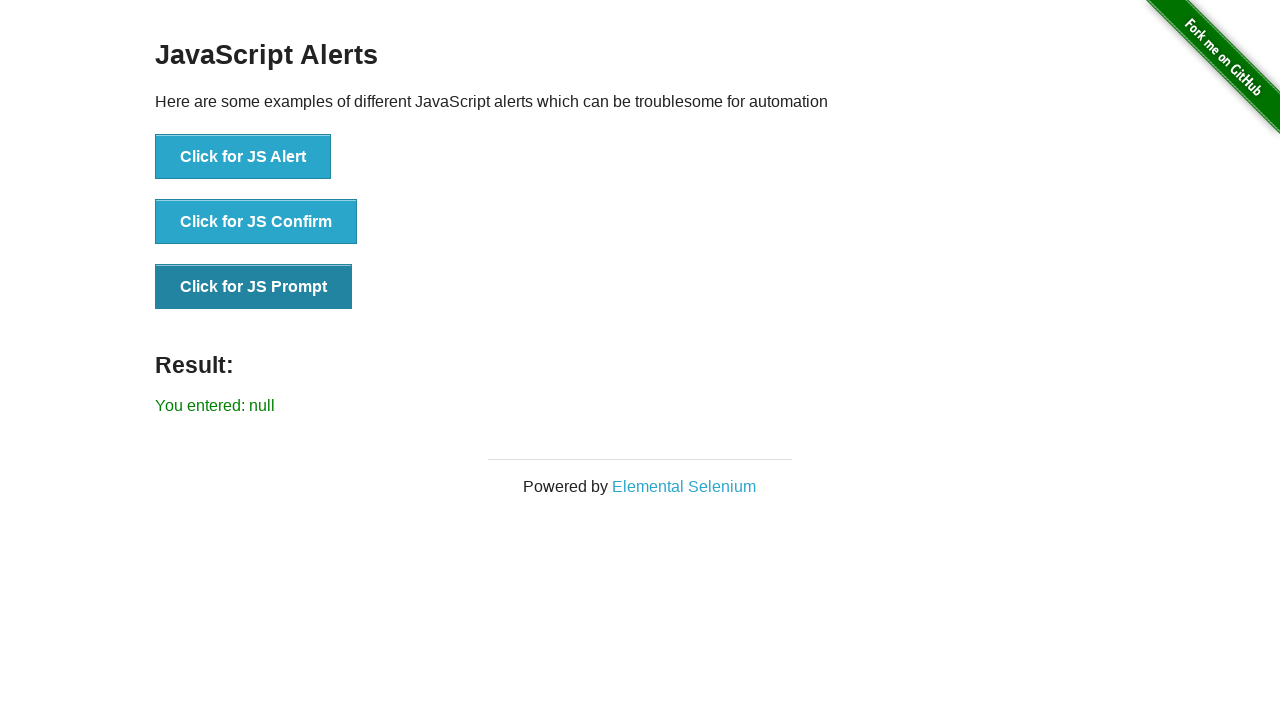

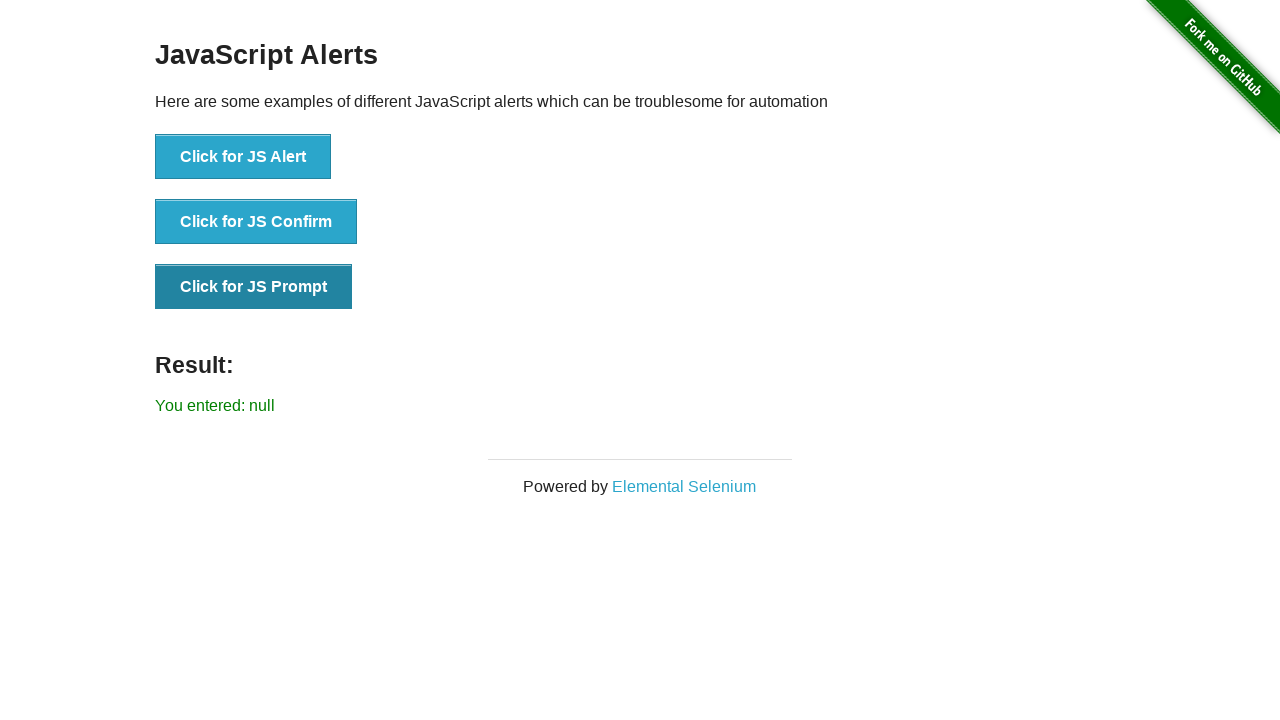